Navigates to the register page and interacts with checkboxes for gender and hobbies

Starting URL: https://material.playwrightvn.com/

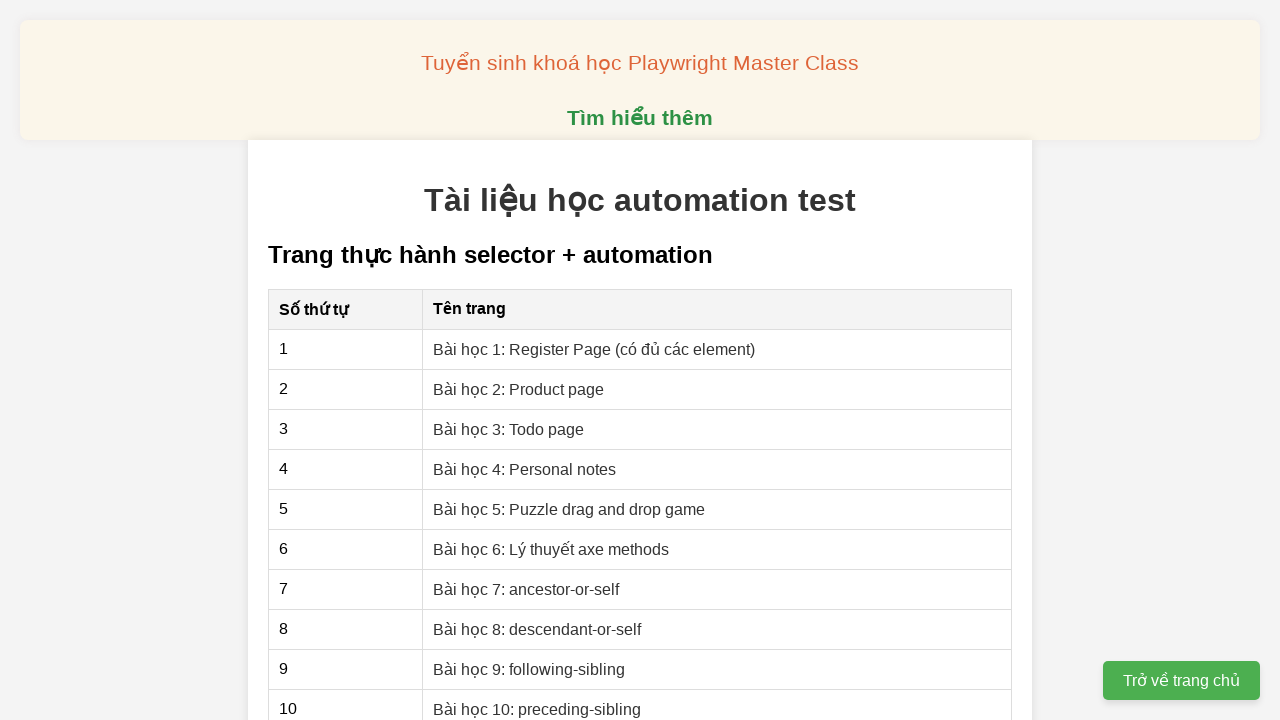

Clicked on lesson 1 (register page) link at (594, 349) on xpath=//a[@href='01-xpath-register-page.html']
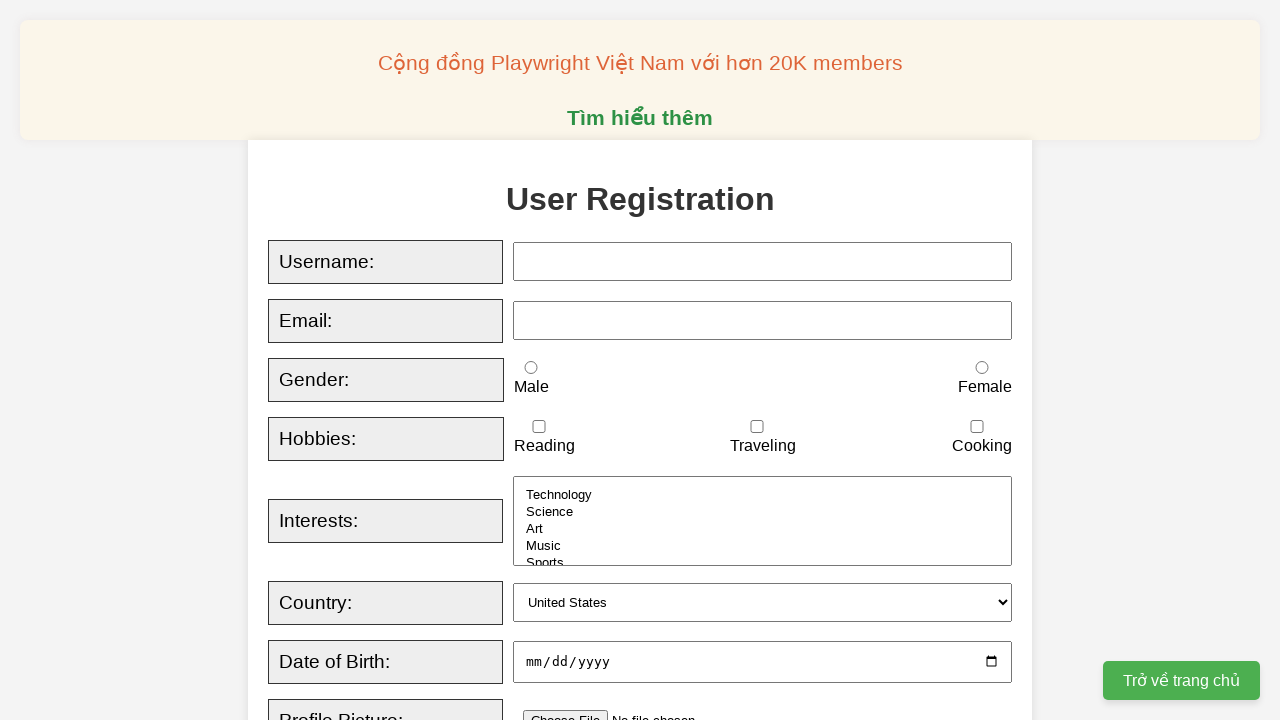

Checked the male gender checkbox at (531, 368) on xpath=//input[@id='male']
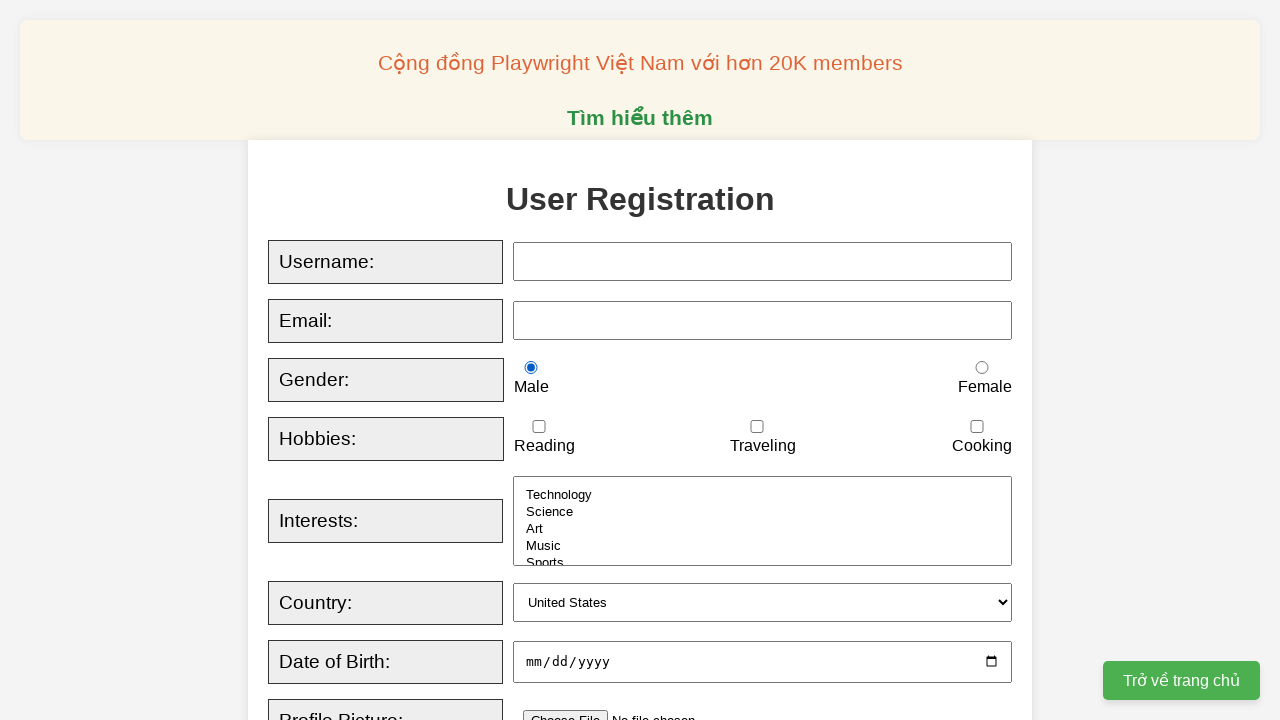

Checked the traveling hobby checkbox
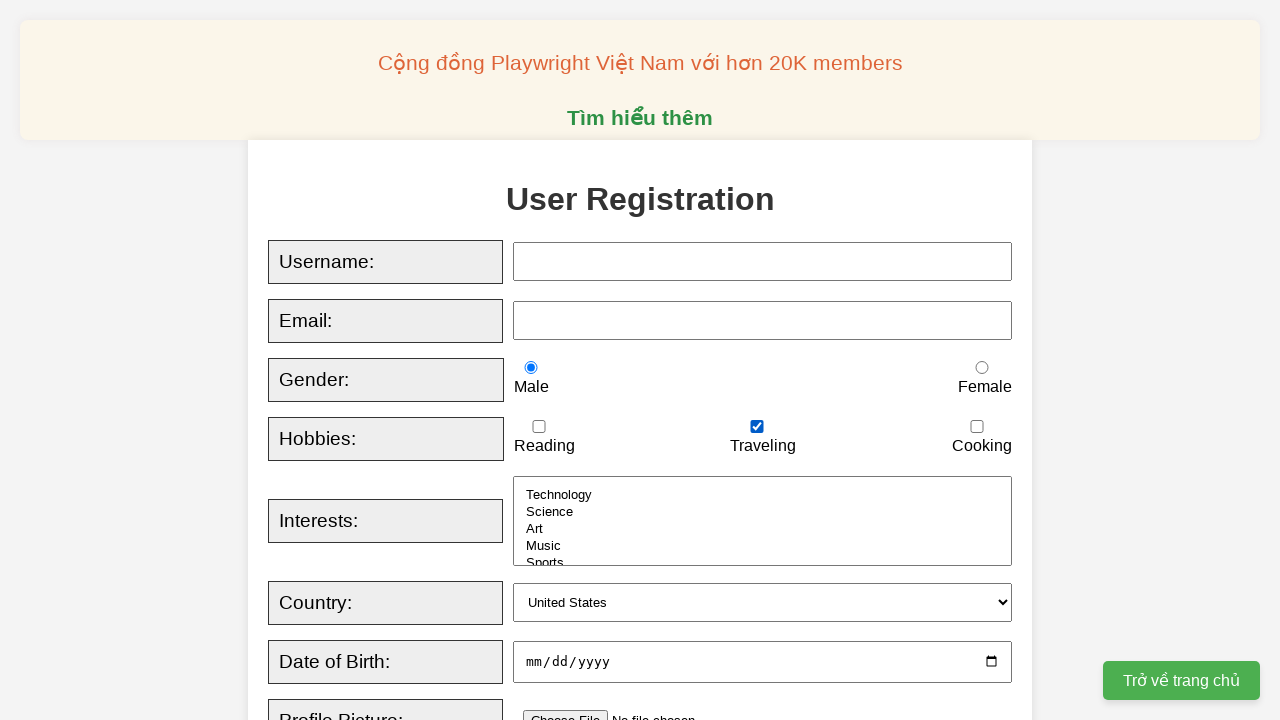

Unchecked the traveling hobby checkbox
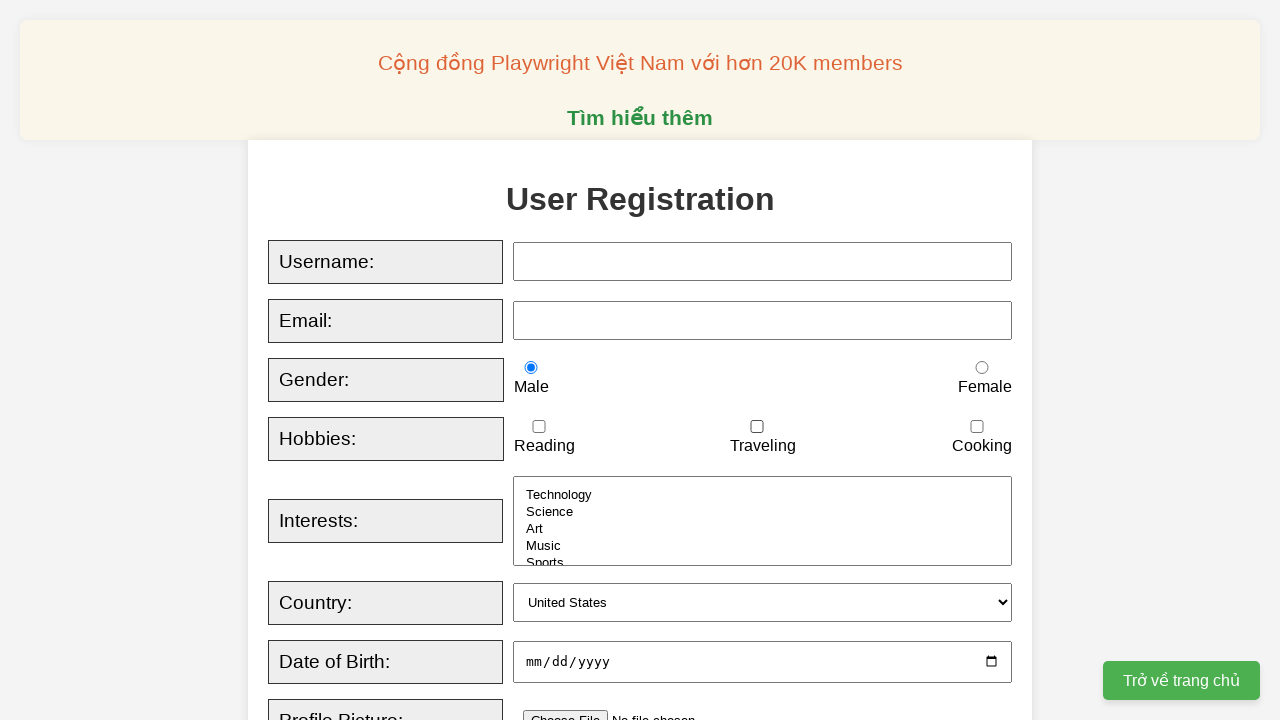

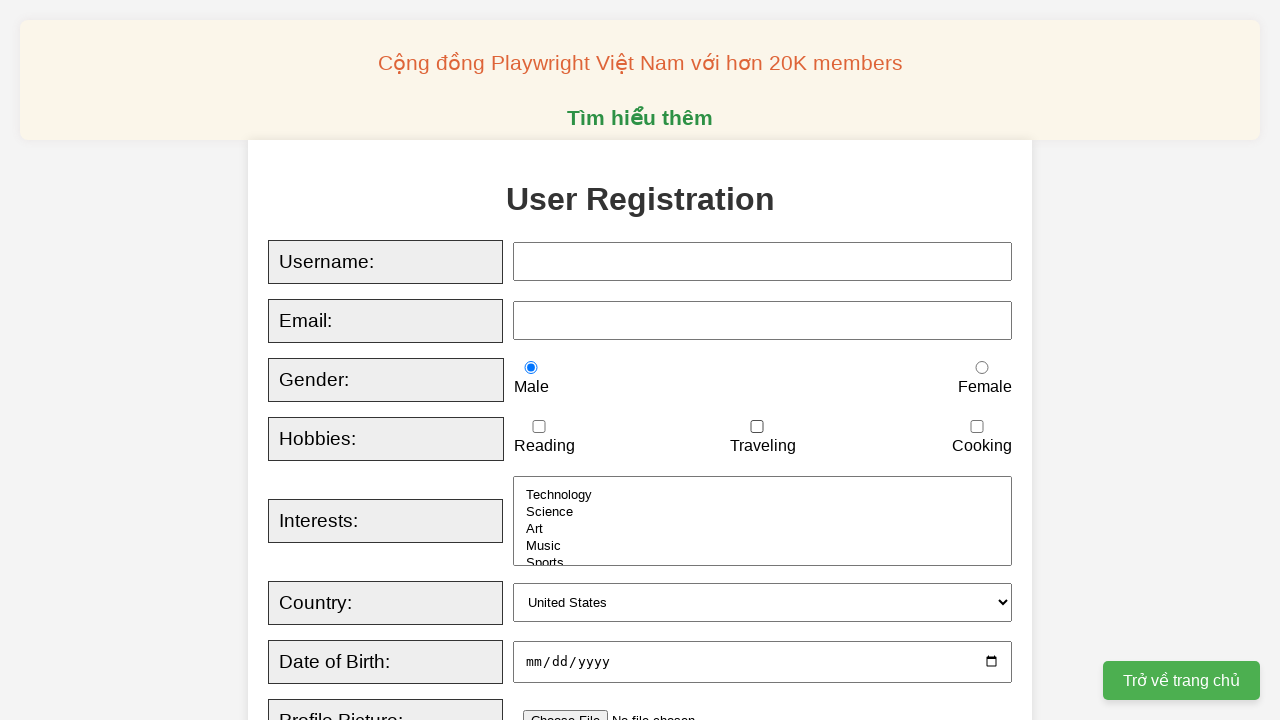